Tests the double-click button functionality by scrolling to the button, performing a double-click, and verifying the success message appears

Starting URL: https://demoqa.com/buttons

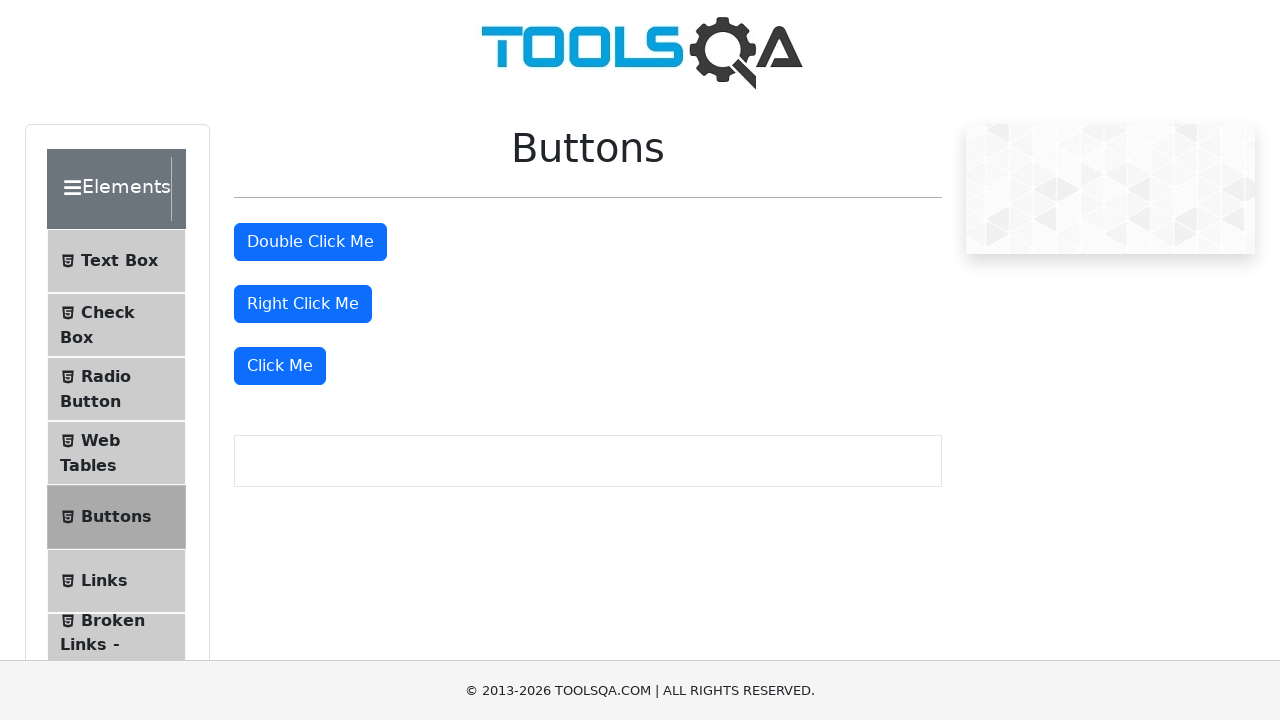

Located the double-click button element
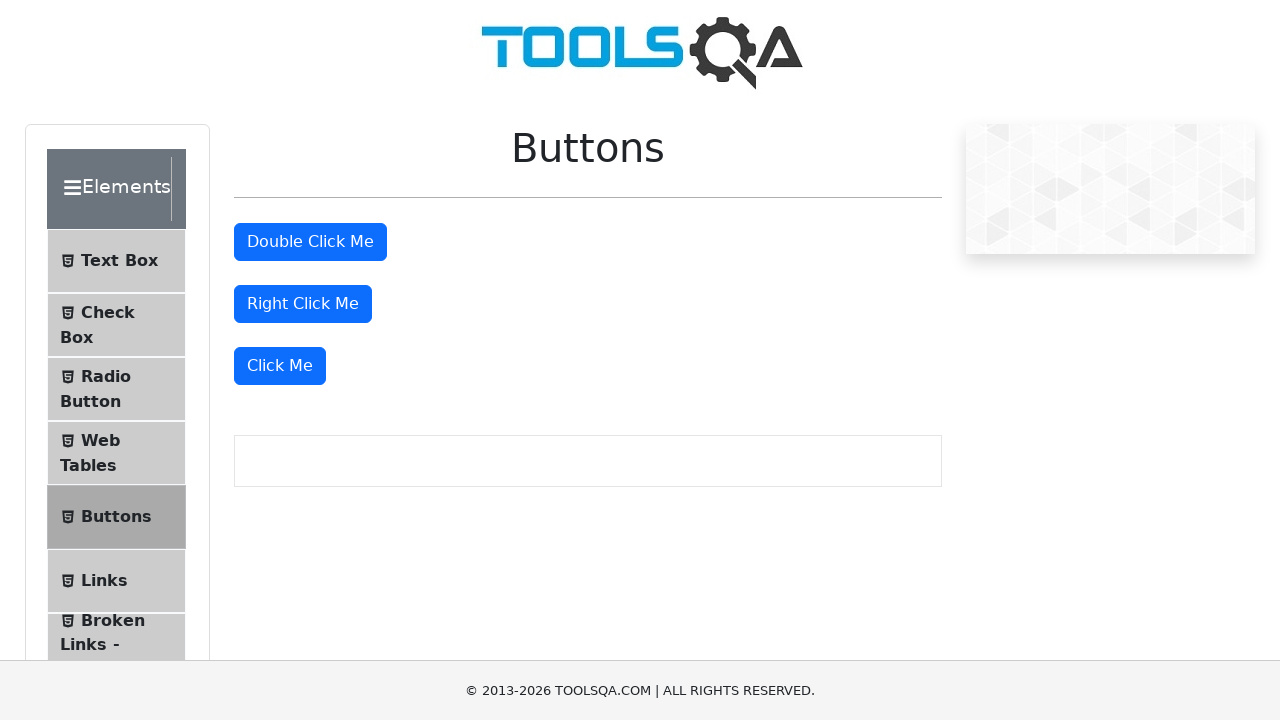

Scrolled to the double-click button
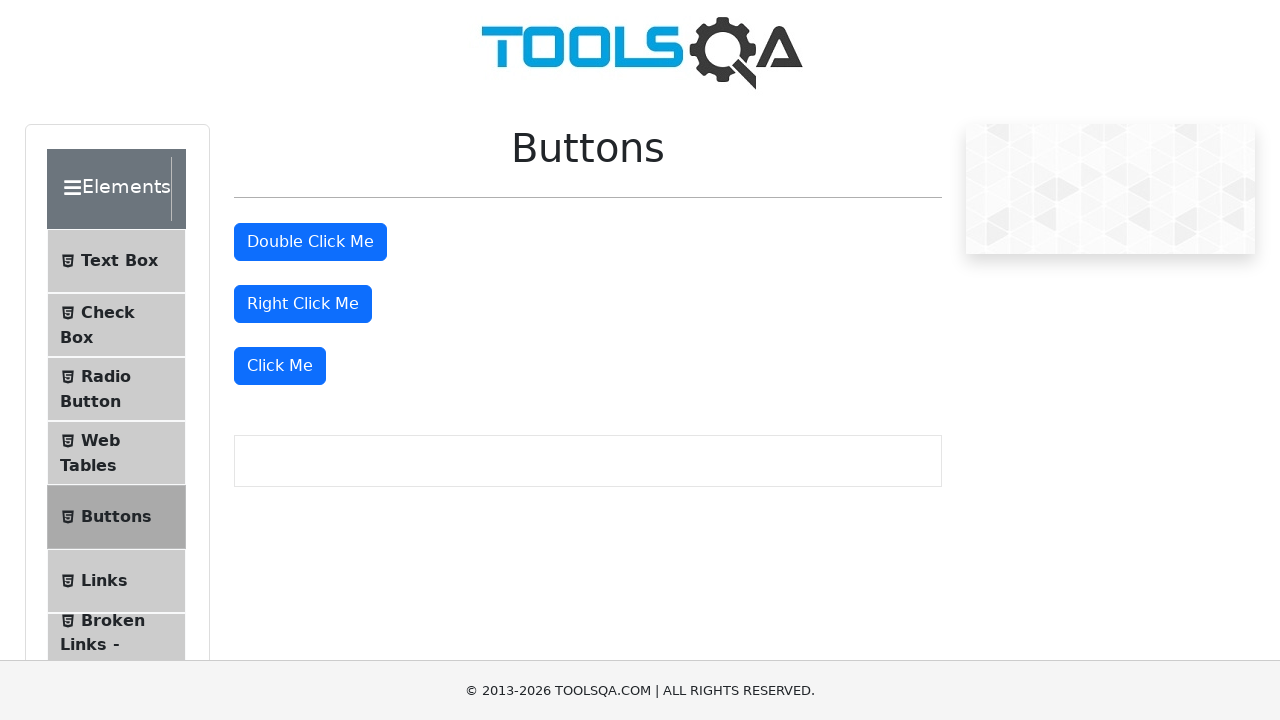

Performed double-click on the button at (310, 242) on #doubleClickBtn
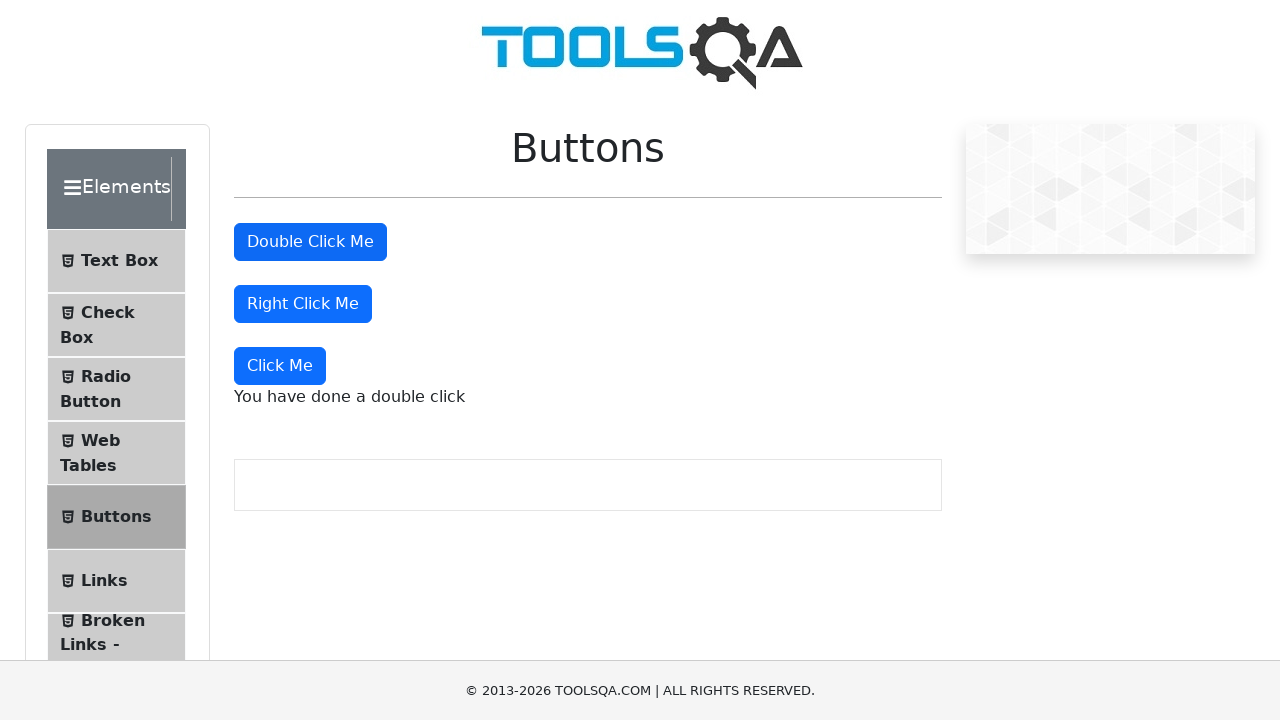

Double-click success message appeared
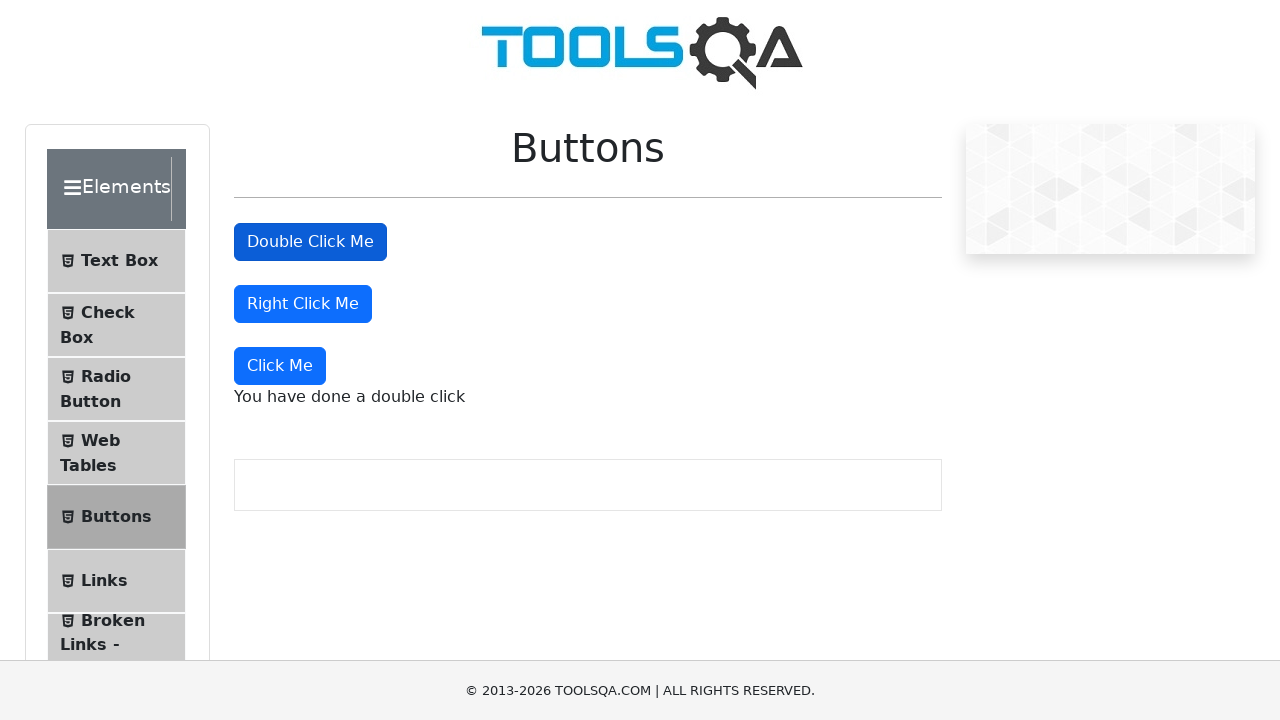

Retrieved the double-click message text
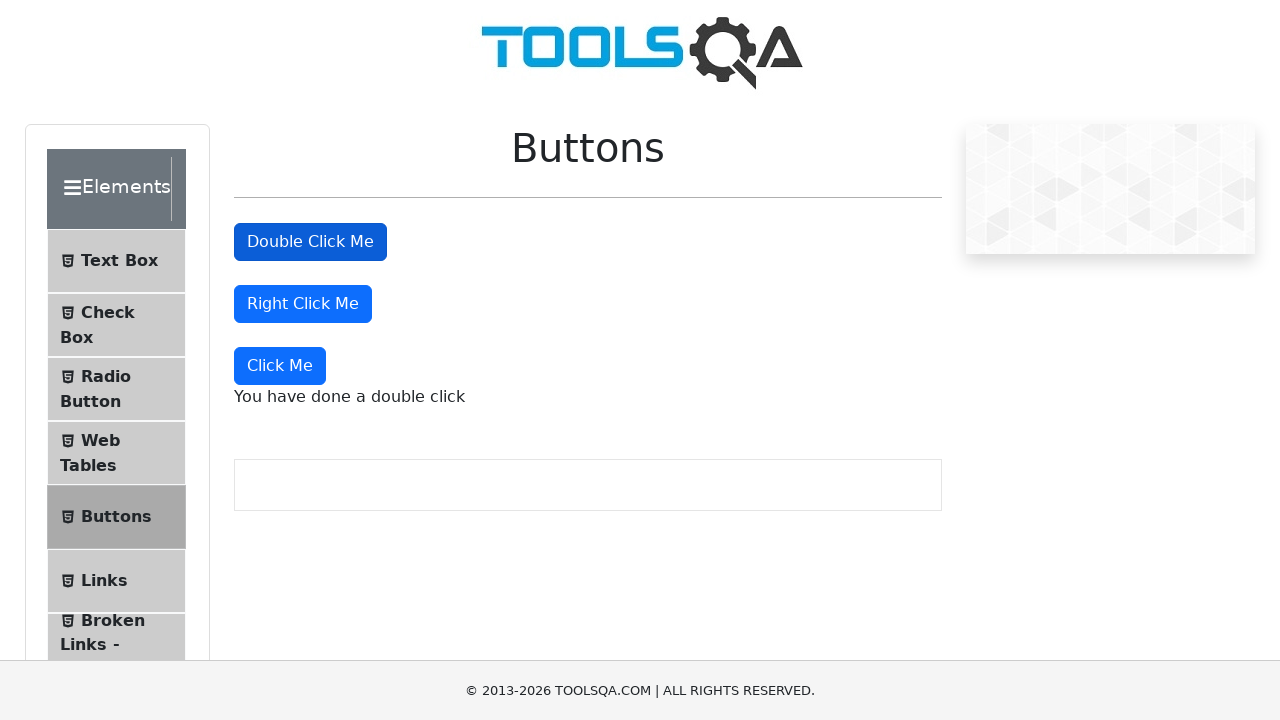

Verified the success message matches expected text: 'You have done a double click'
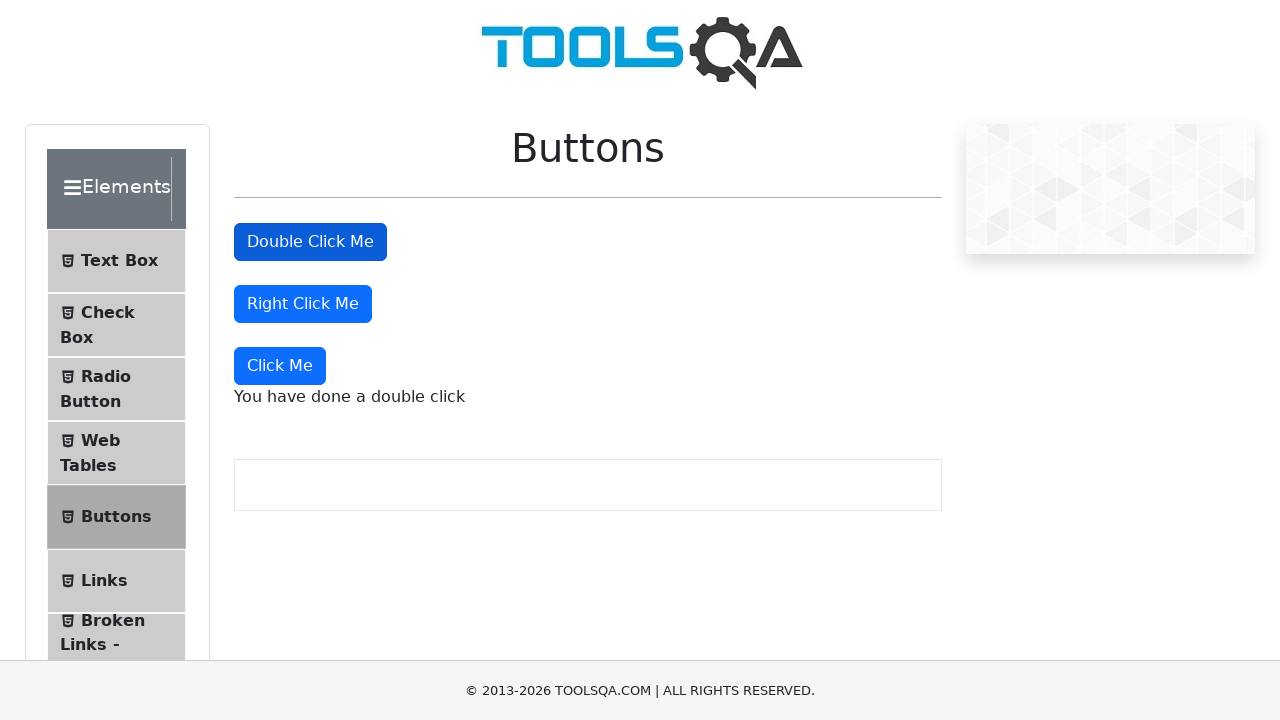

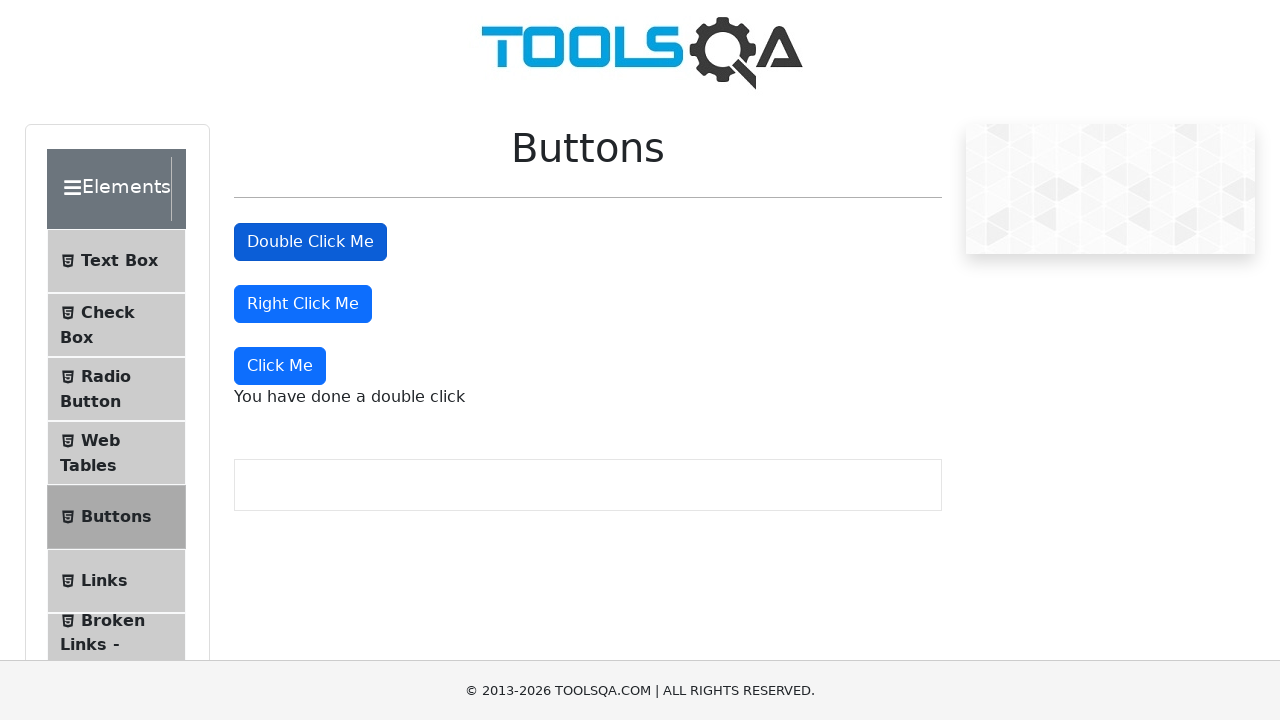